Navigates to the Add/Remove Elements page, clicks the Add Element button once, and verifies that both the Add Element button and one Delete button are displayed.

Starting URL: https://the-internet.herokuapp.com/

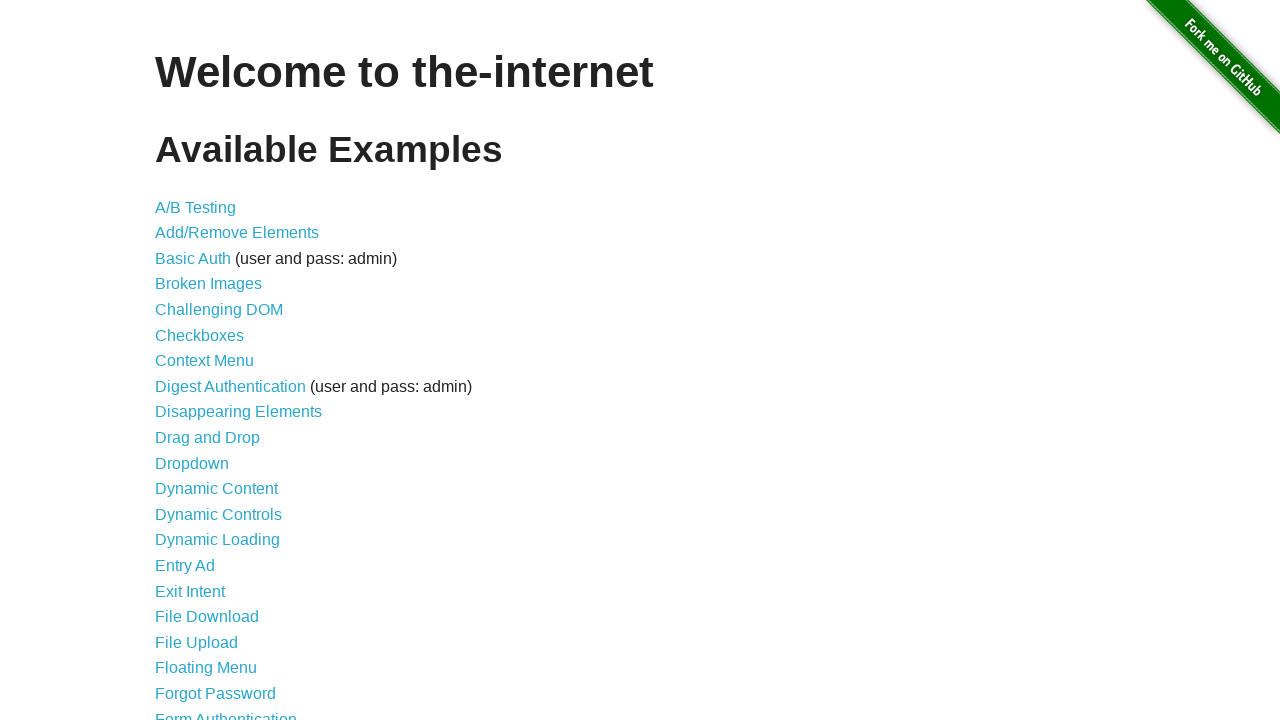

Clicked on Add/Remove Elements link from homepage at (237, 233) on a[href='/add_remove_elements/']
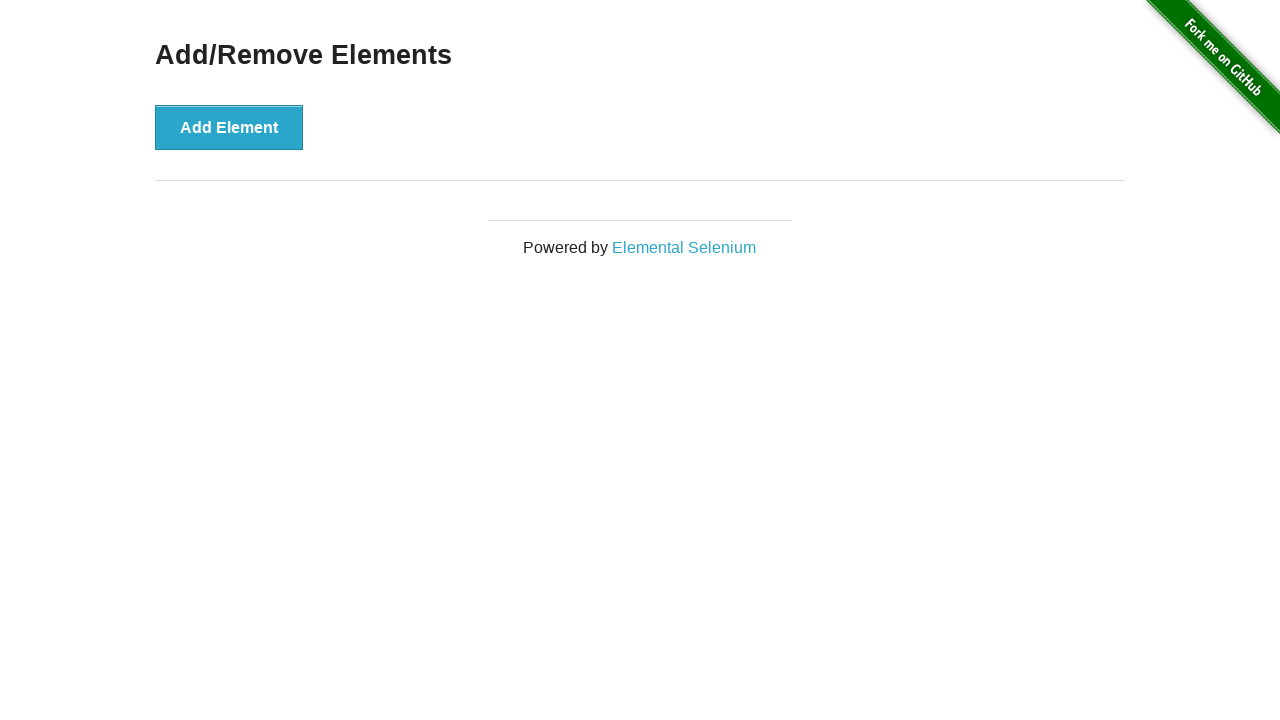

Clicked Add Element button once at (229, 127) on button:has-text('Add Element')
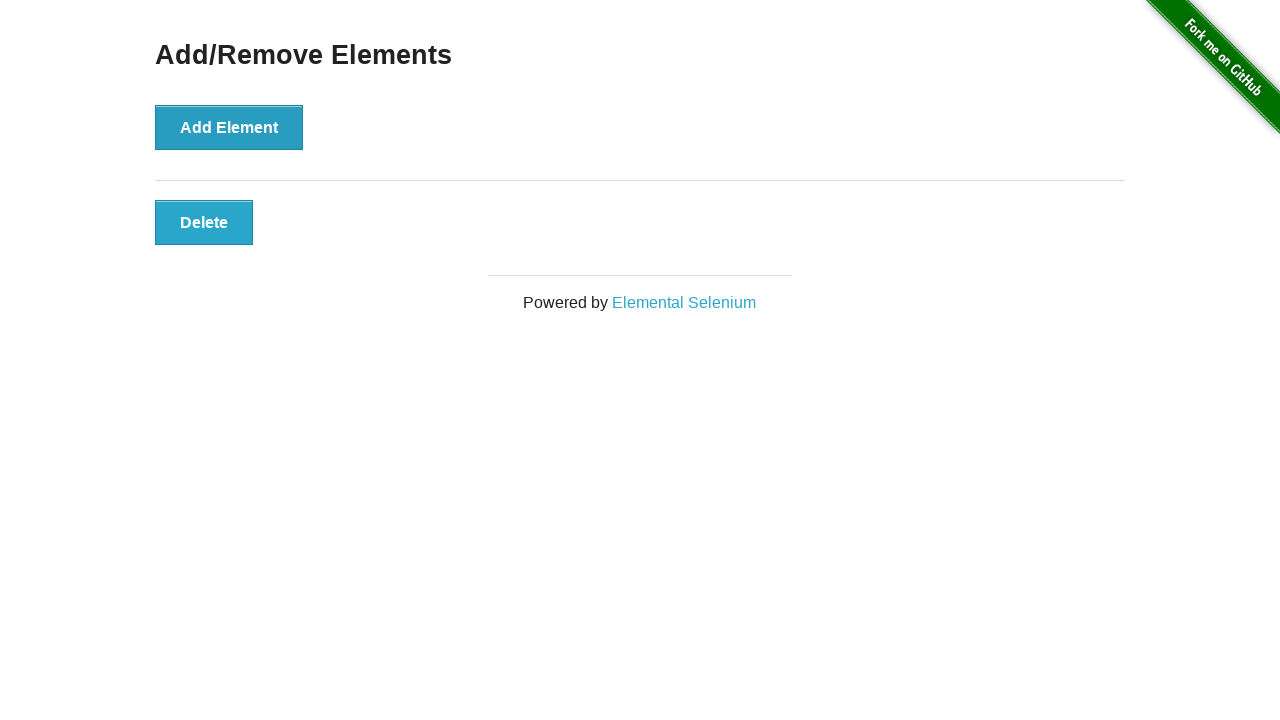

Verified Add Element button is still displayed
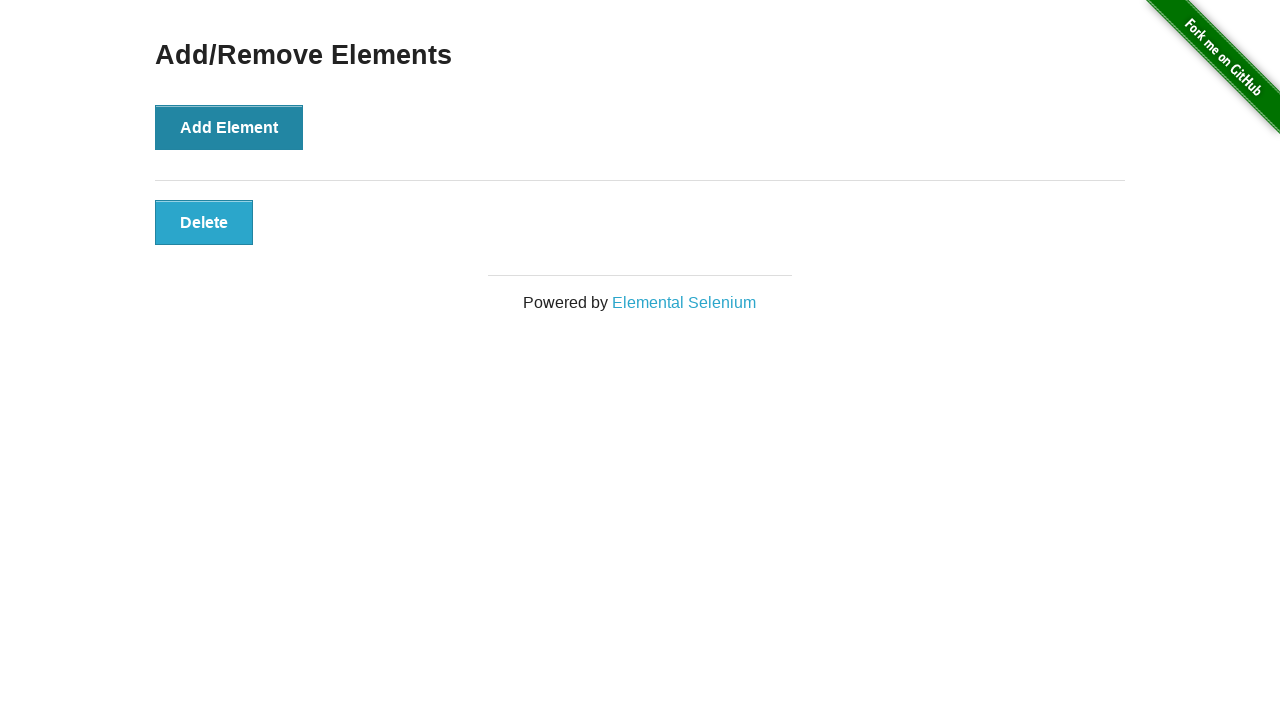

Verified one Delete button is now displayed
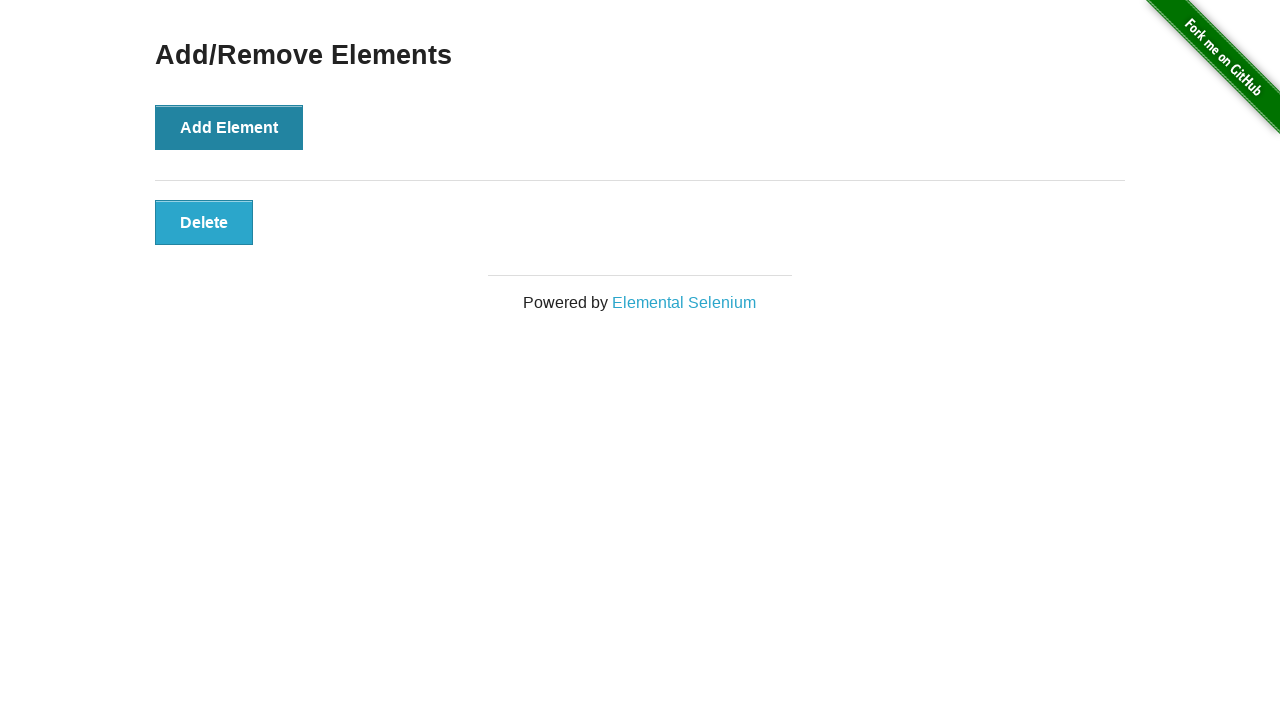

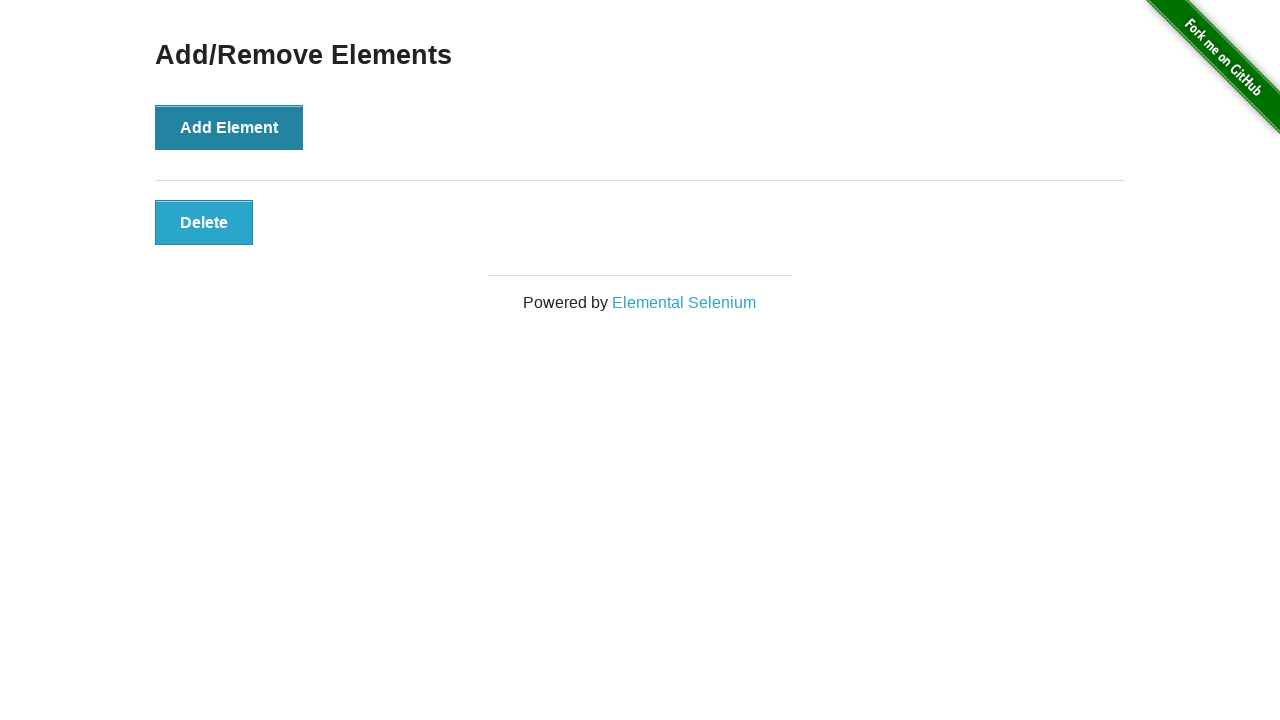